Tests browser navigation by visiting the Selenium practice page, maximizing the window, clicking on a link in a collapsible menu, and verifying page title and URL changes

Starting URL: https://www.tutorialspoint.com/selenium/practice/selenium_automation_practice.php

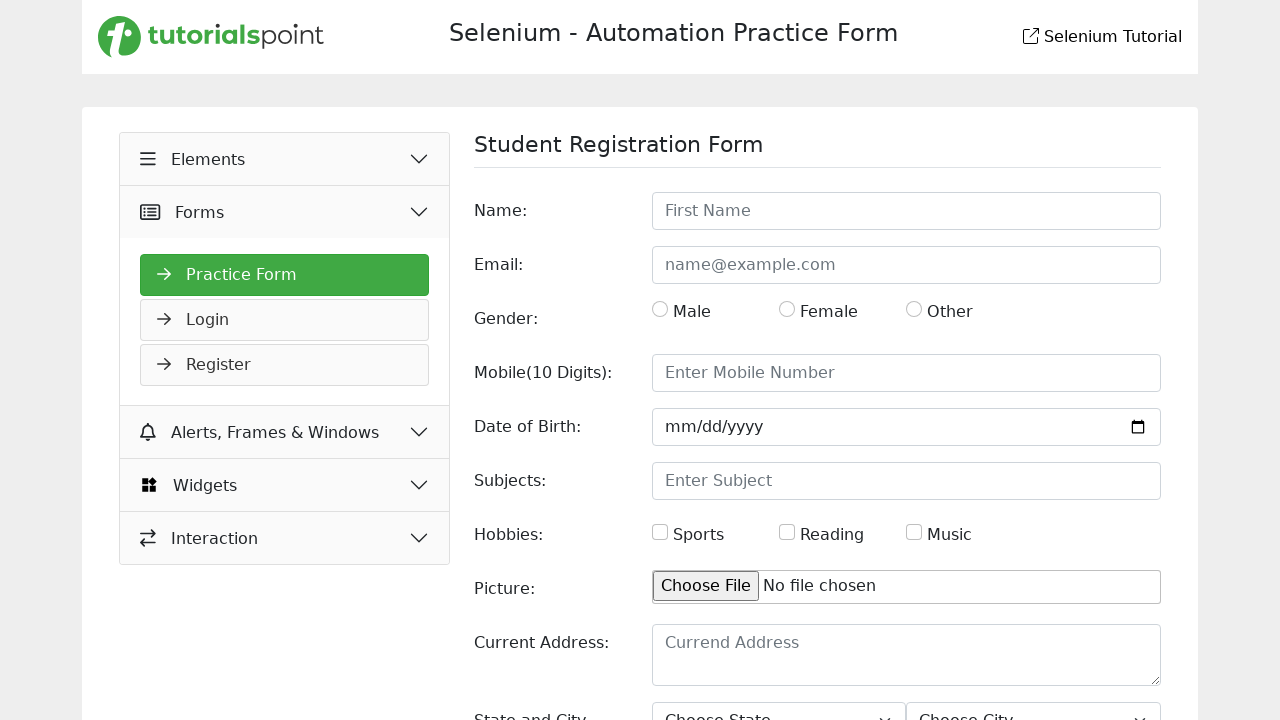

Set viewport size to 1920x1080 to maximize browser window
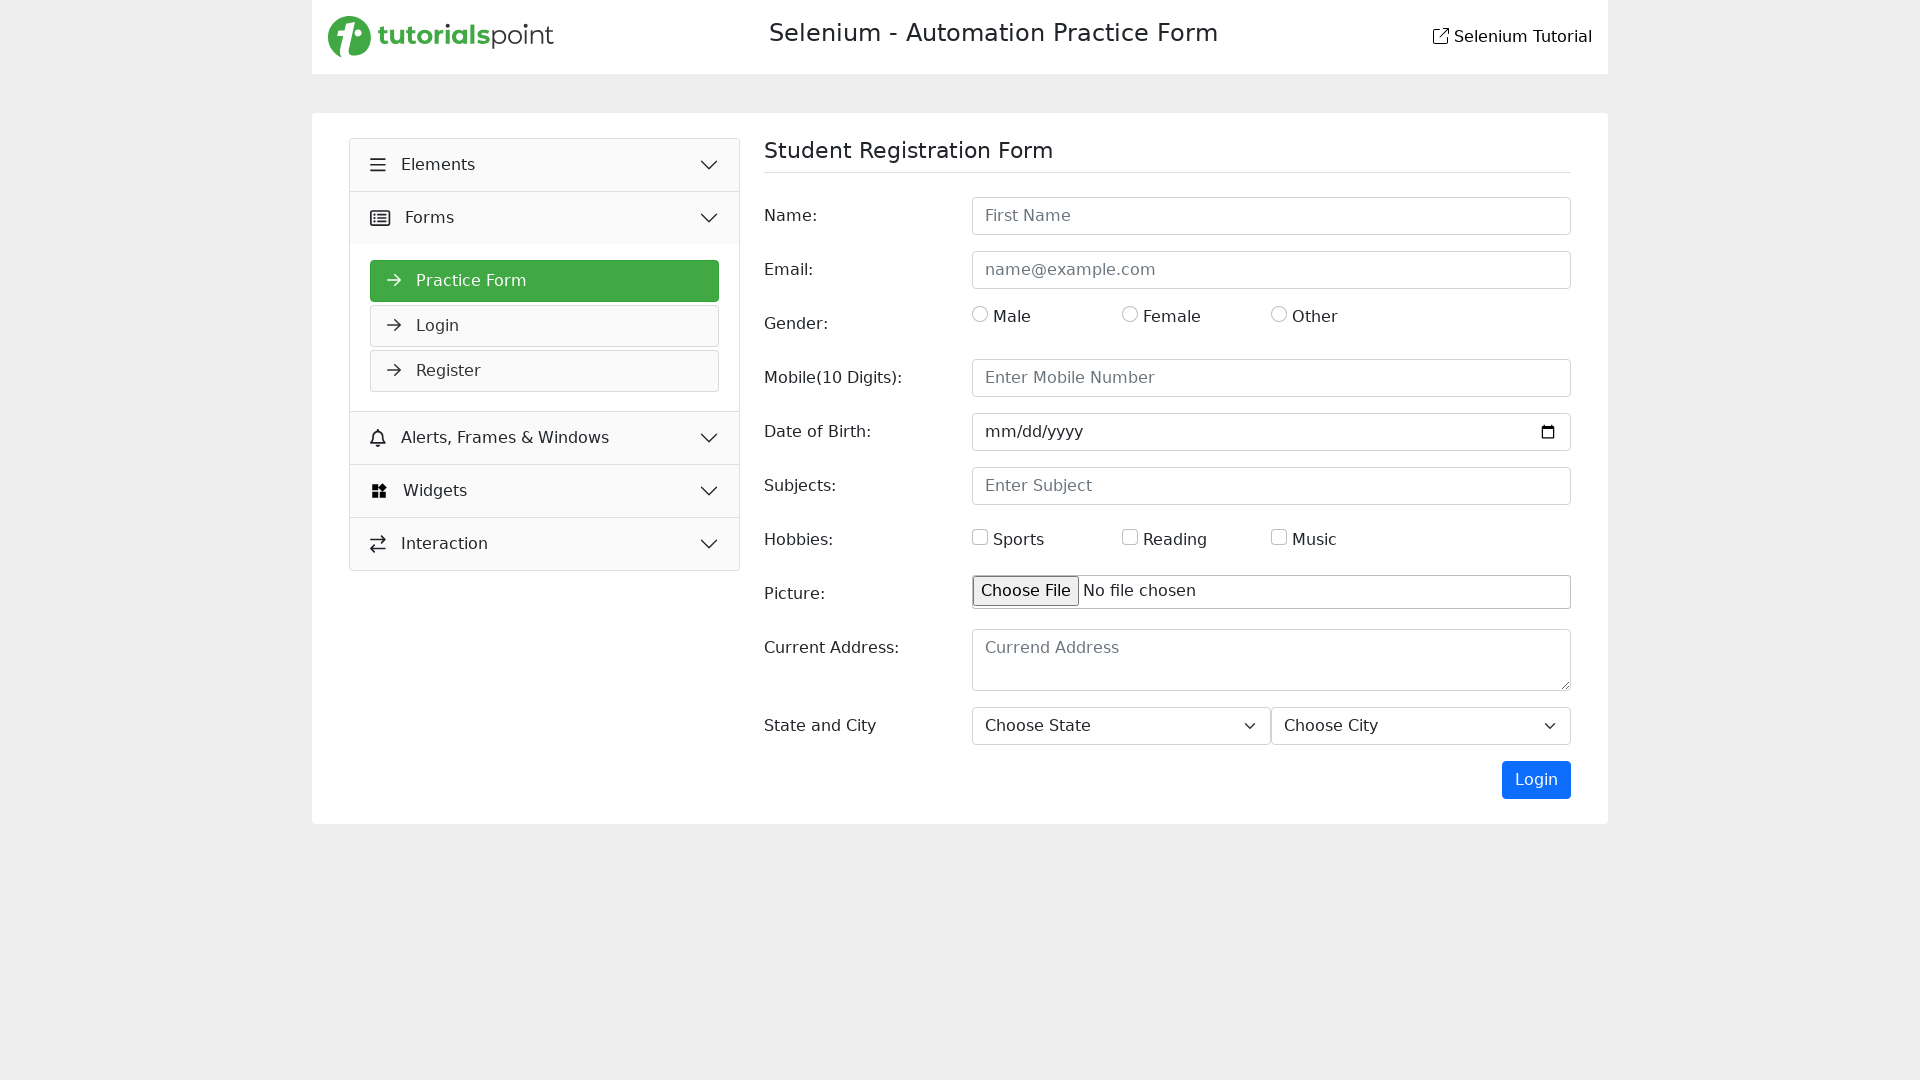

Waited for collapsible menu link to be available
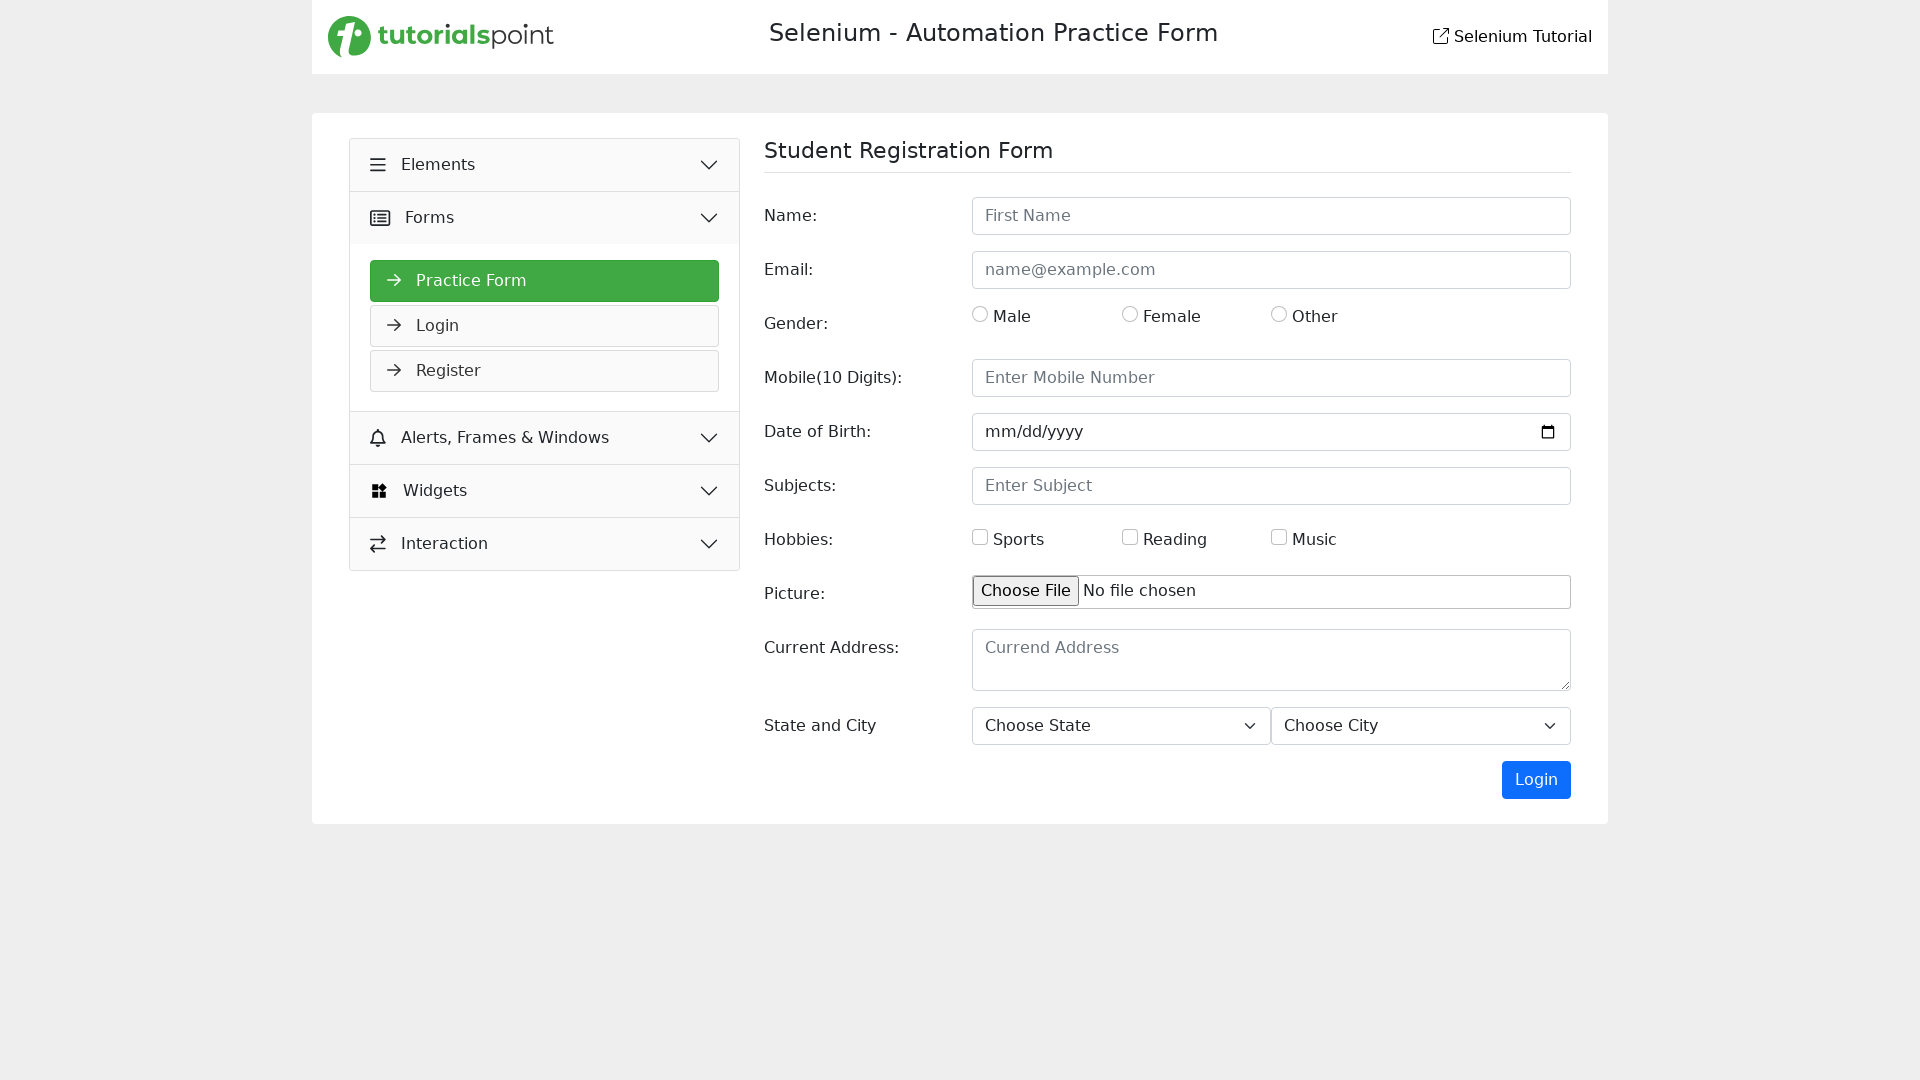

Clicked on link in collapsible menu section at (545, 326) on xpath=//*[@id='collapseTwo']/div/ul/li[2]/a
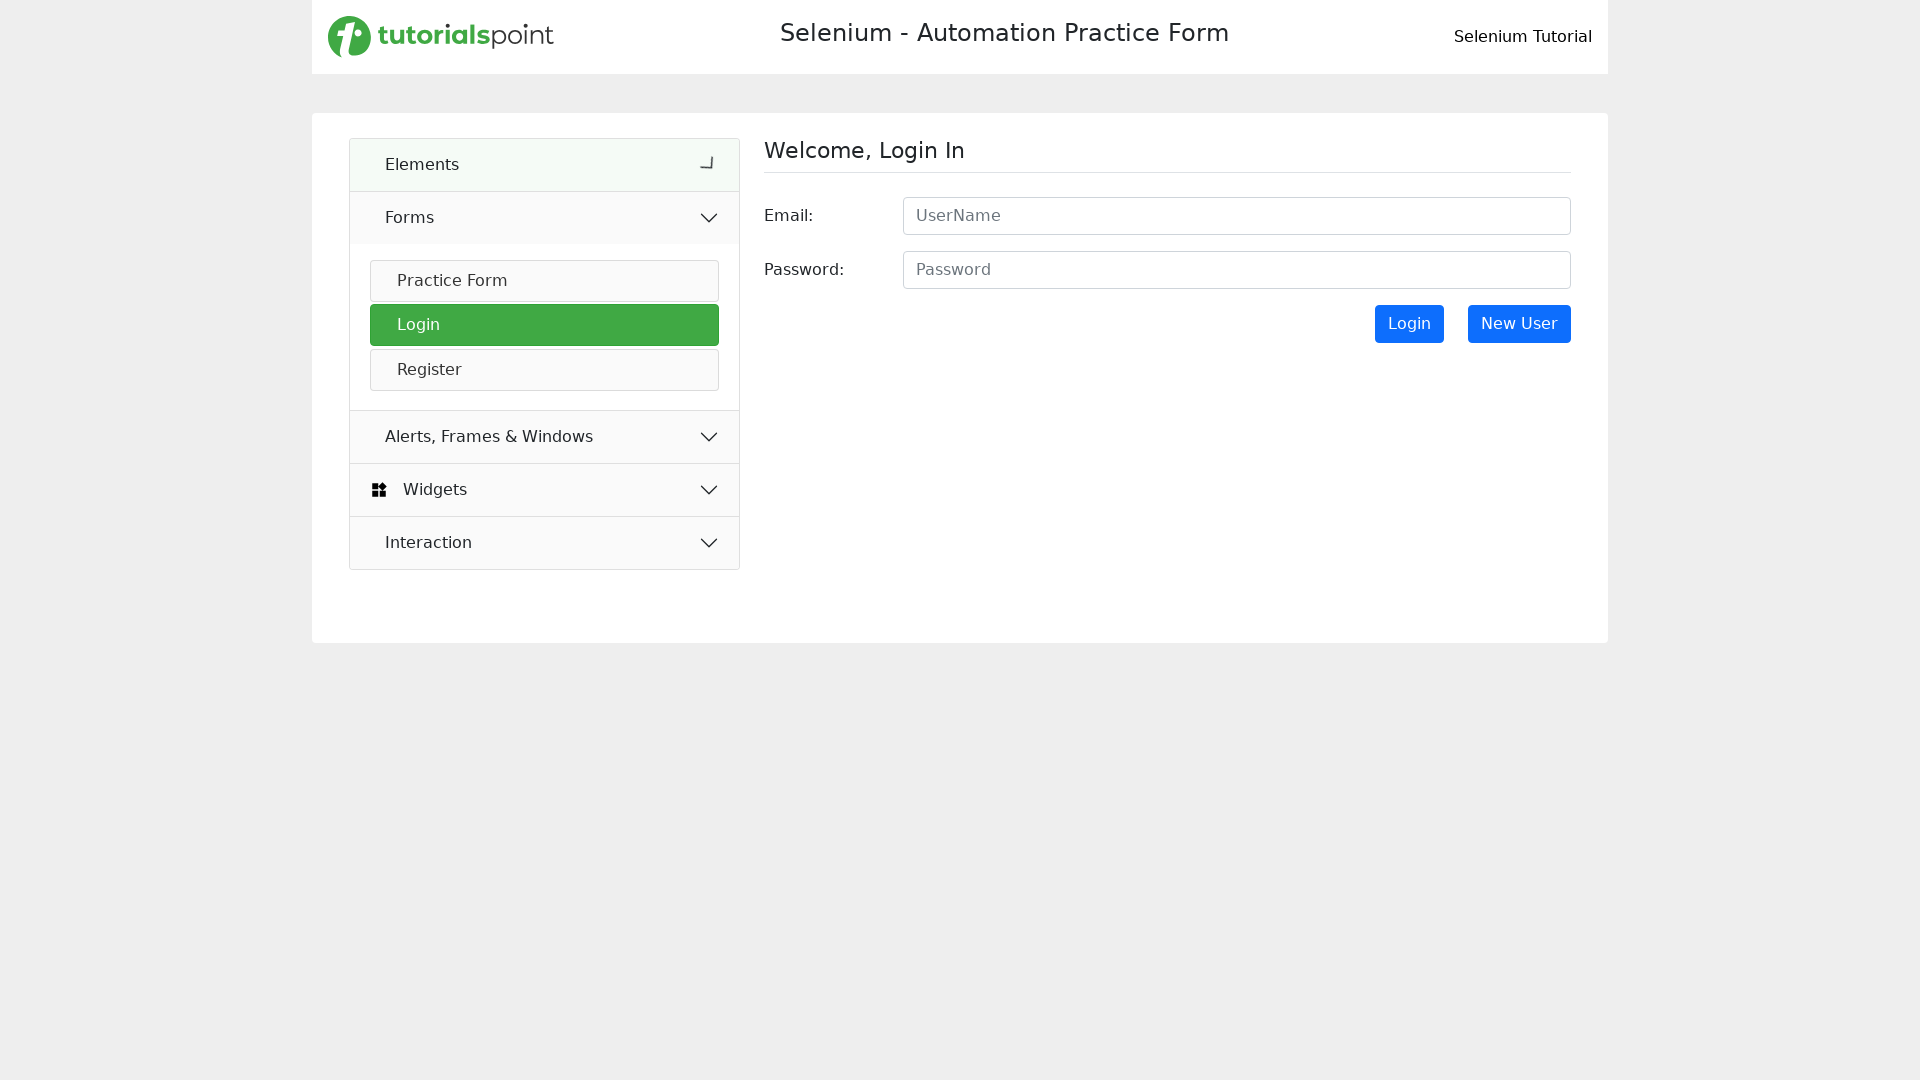

Waited for page navigation to complete (networkidle)
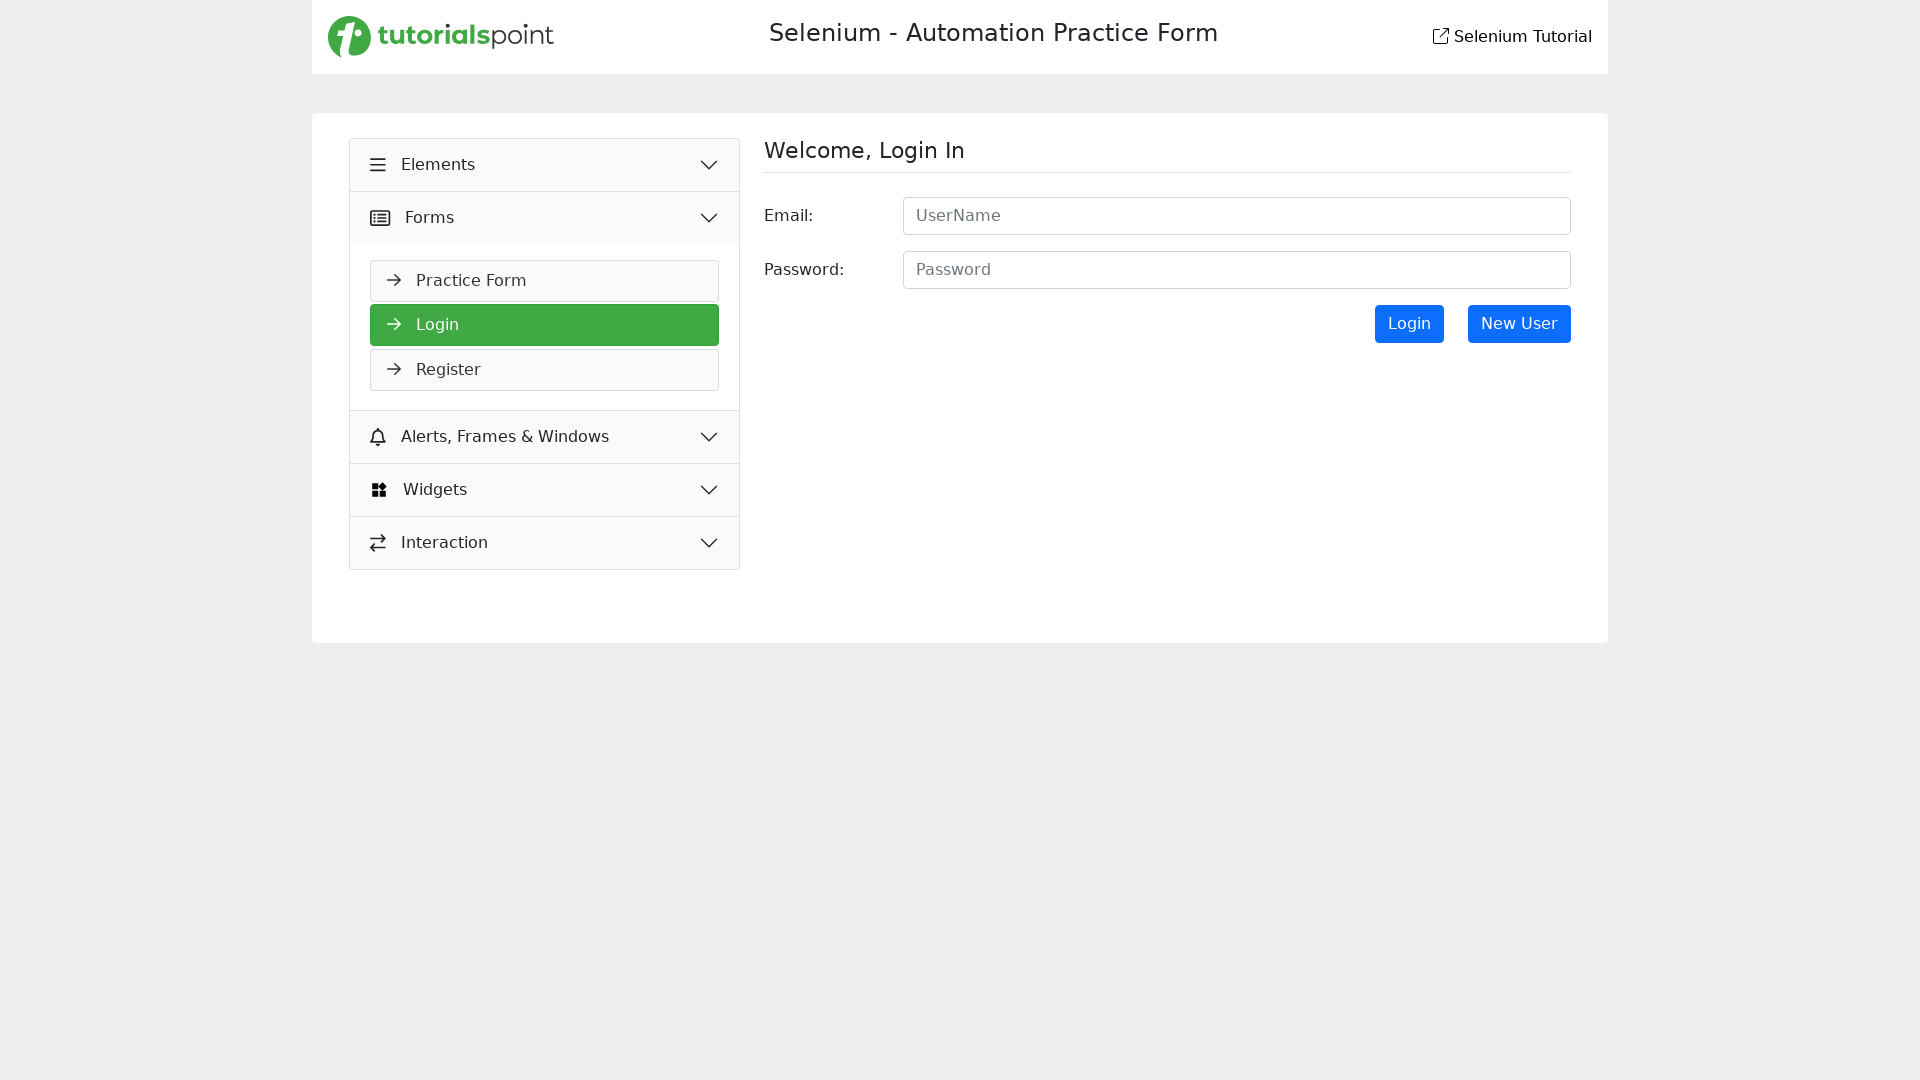

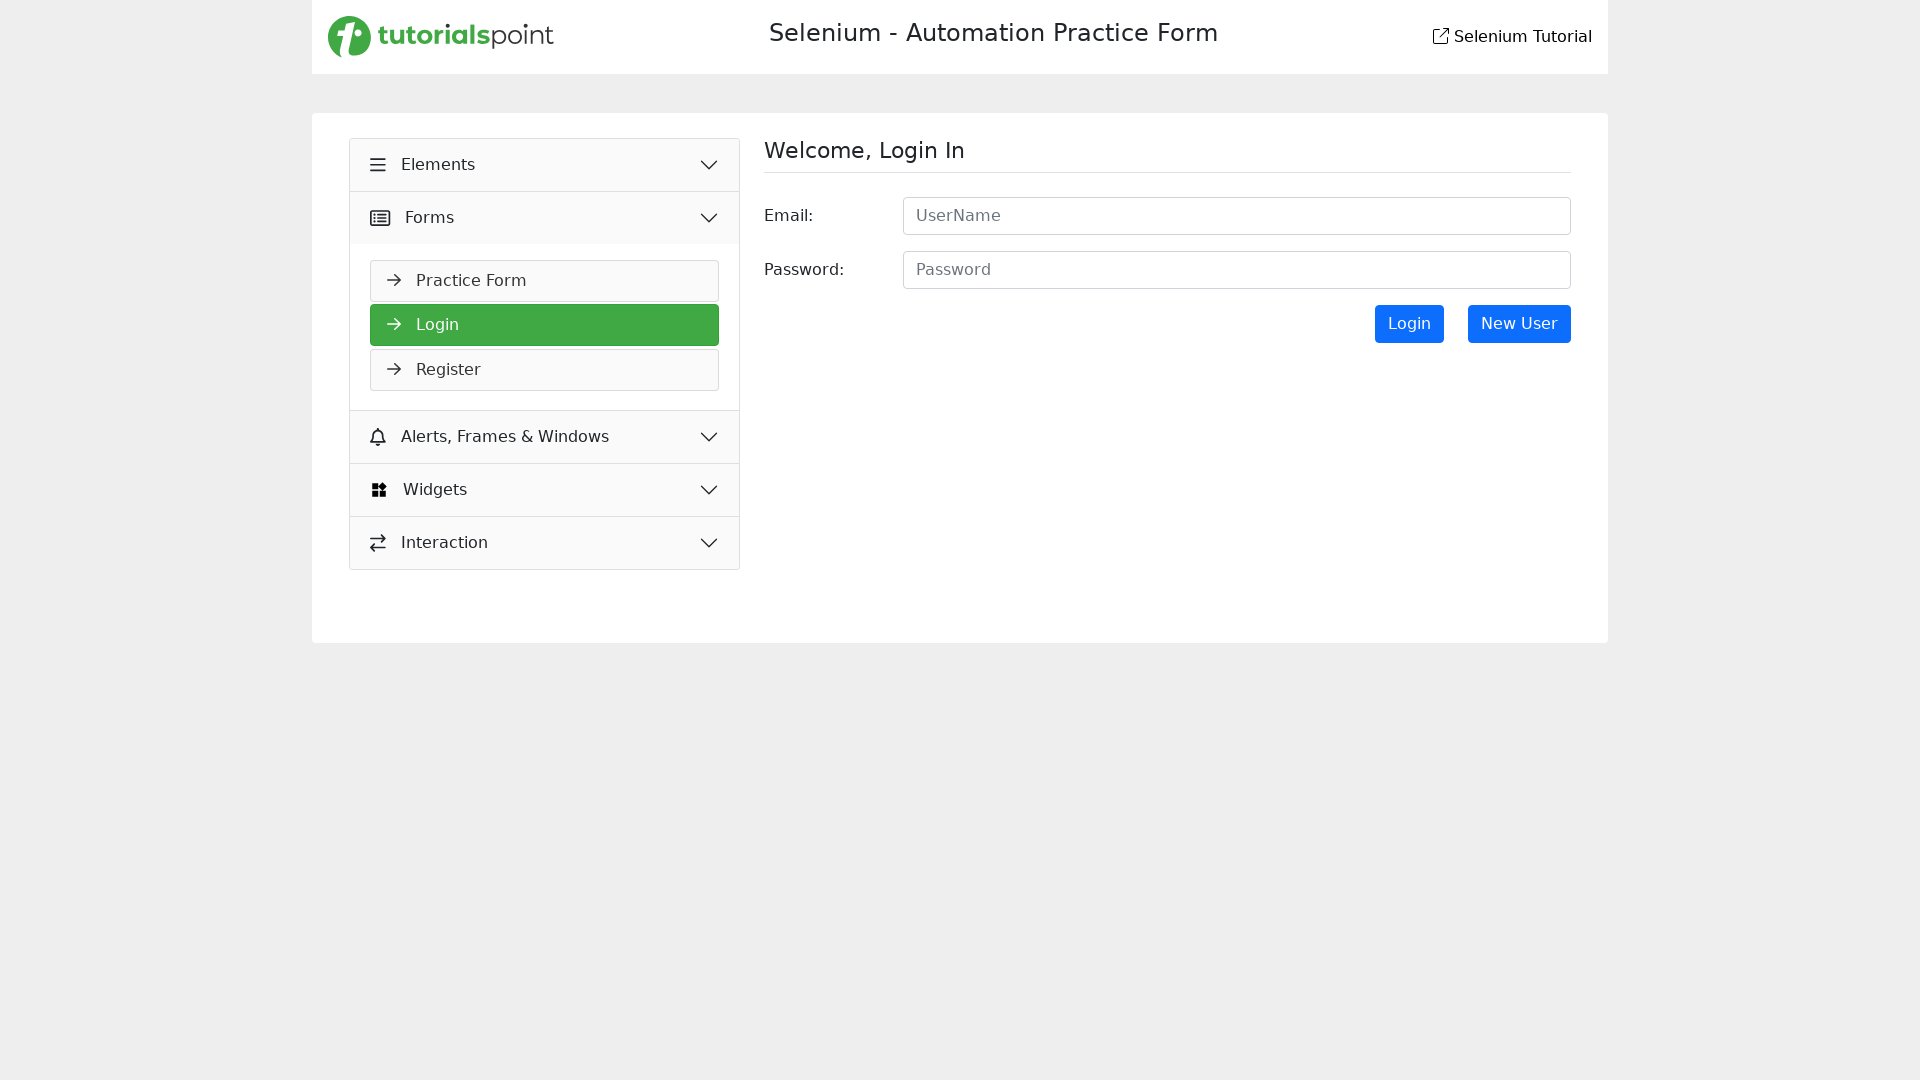